Tests clicking a button element on the jQuery UI Button demo page by navigating to the Button section, switching to the iframe, and clicking the button

Starting URL: https://jqueryui.com

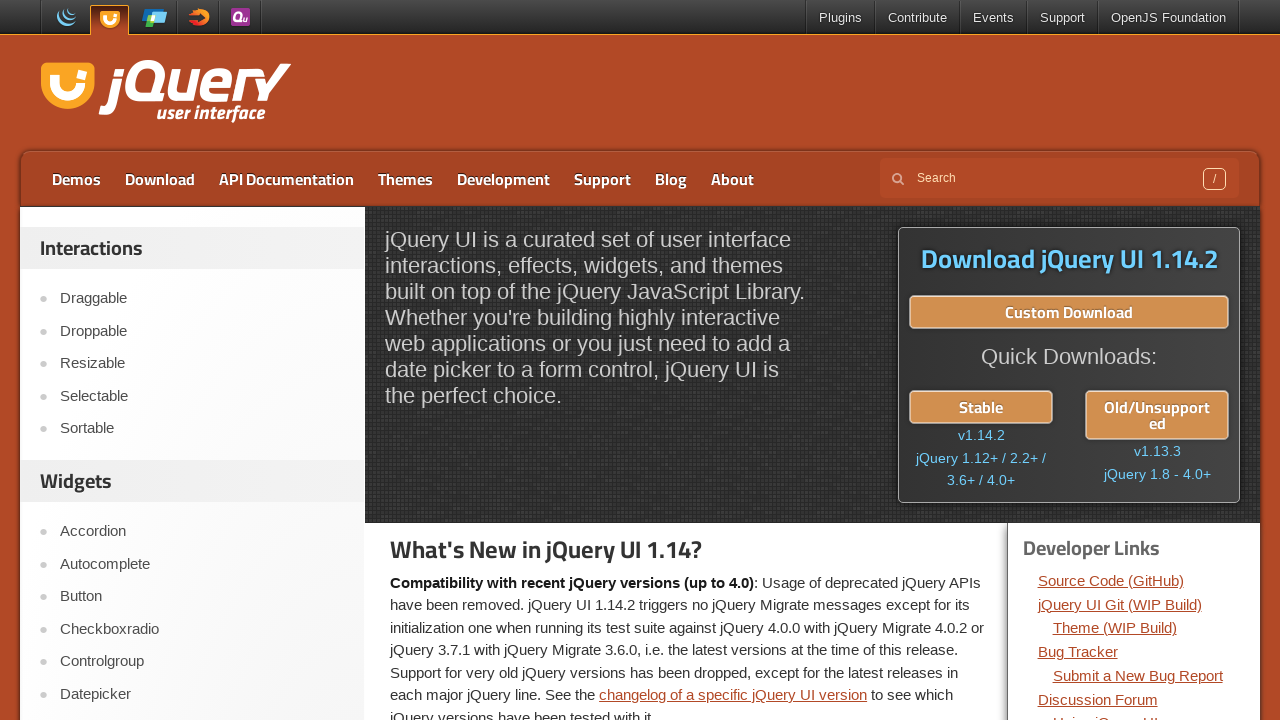

Clicked Button link in navigation at (202, 597) on a:text('Button')
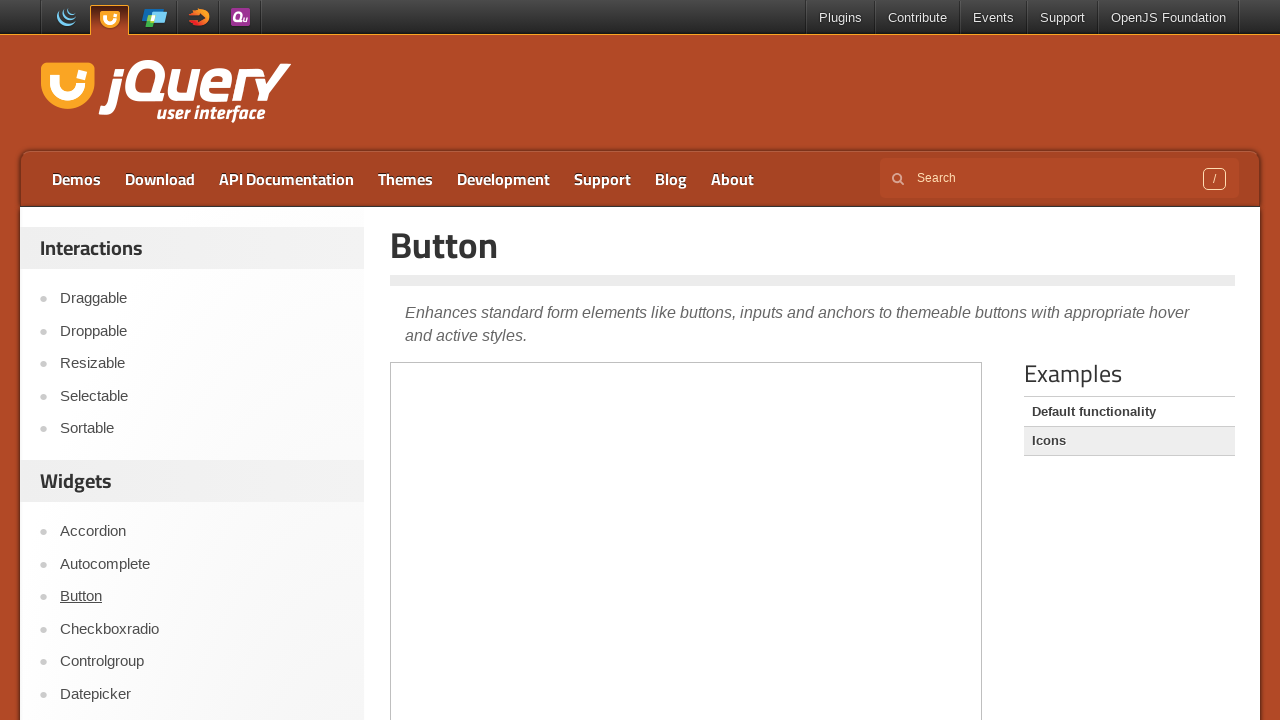

Located iframe element
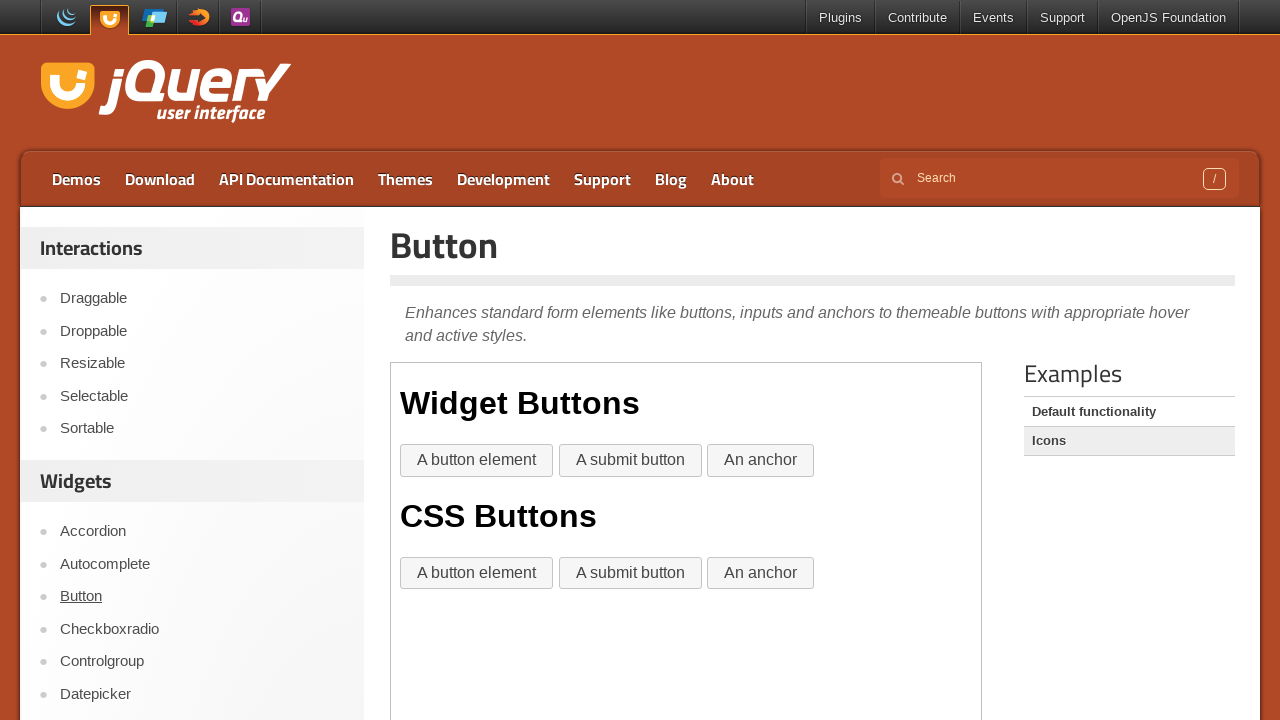

Clicked 'A button element' button inside iframe at (477, 461) on iframe >> nth=0 >> internal:control=enter-frame >> xpath=//div[@class='widget']/
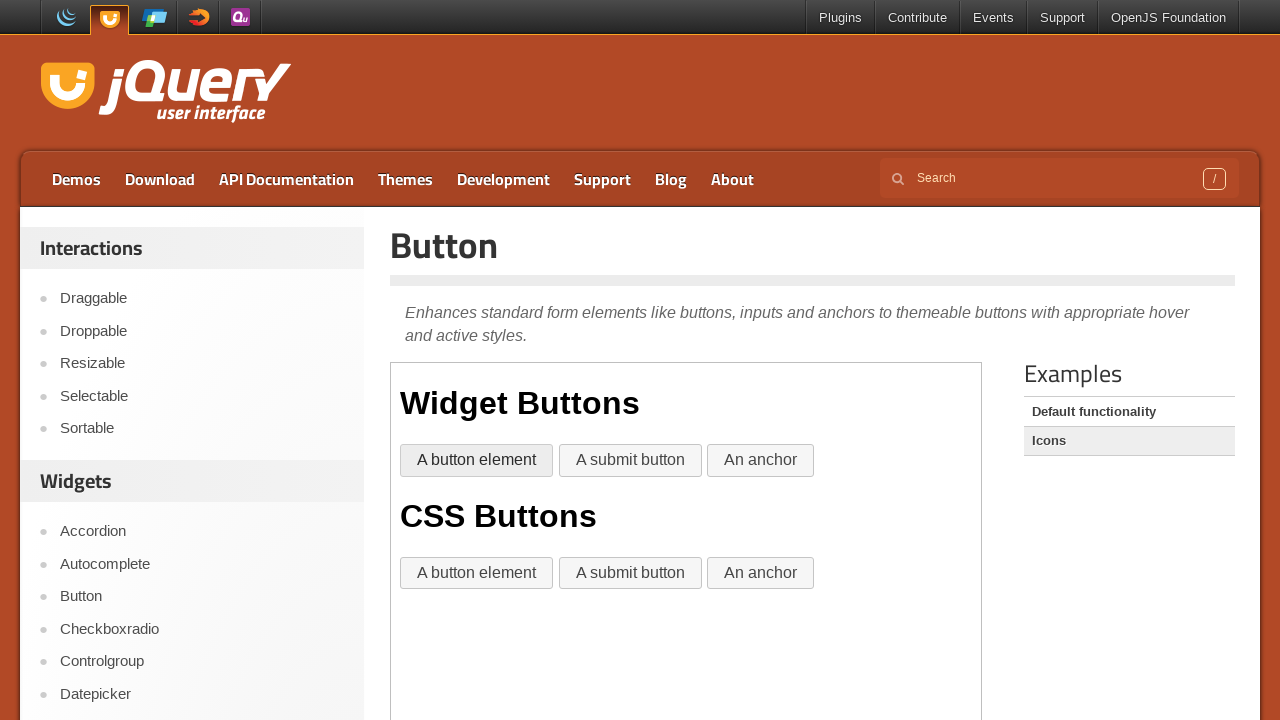

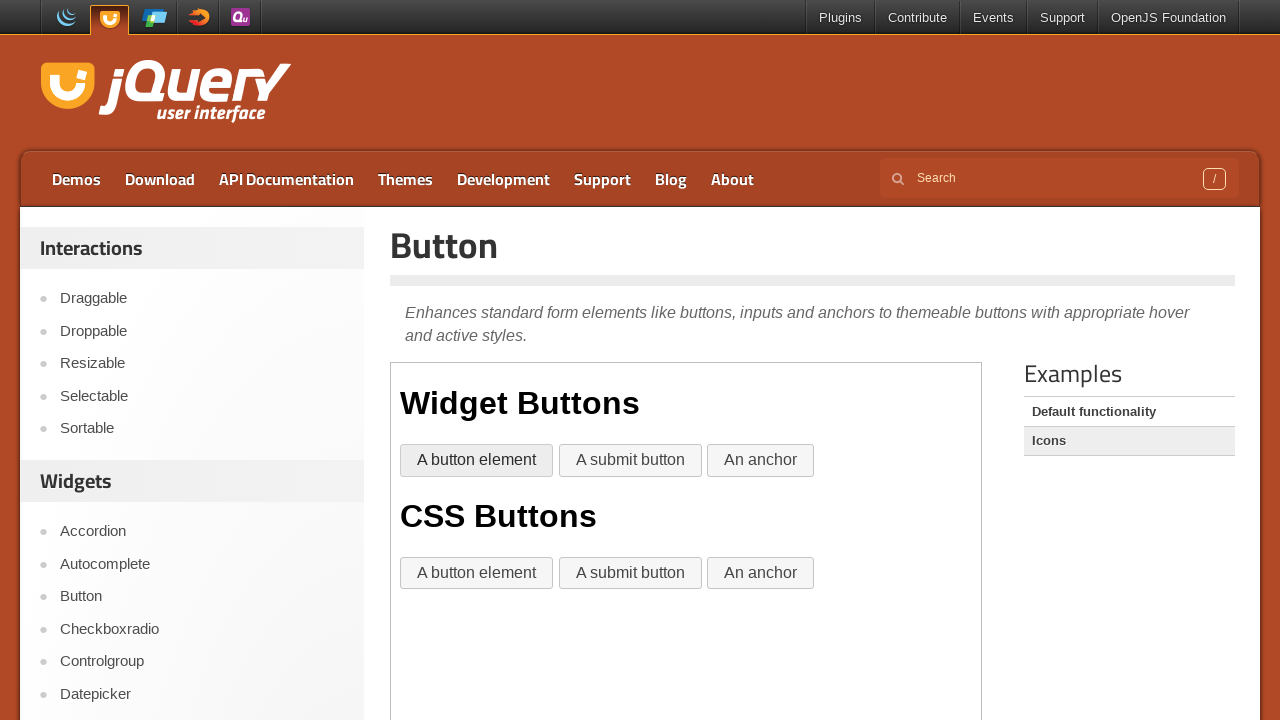